Tests the age form with a different age value to verify the teenager message

Starting URL: https://kristinek.github.io/site/examples/age

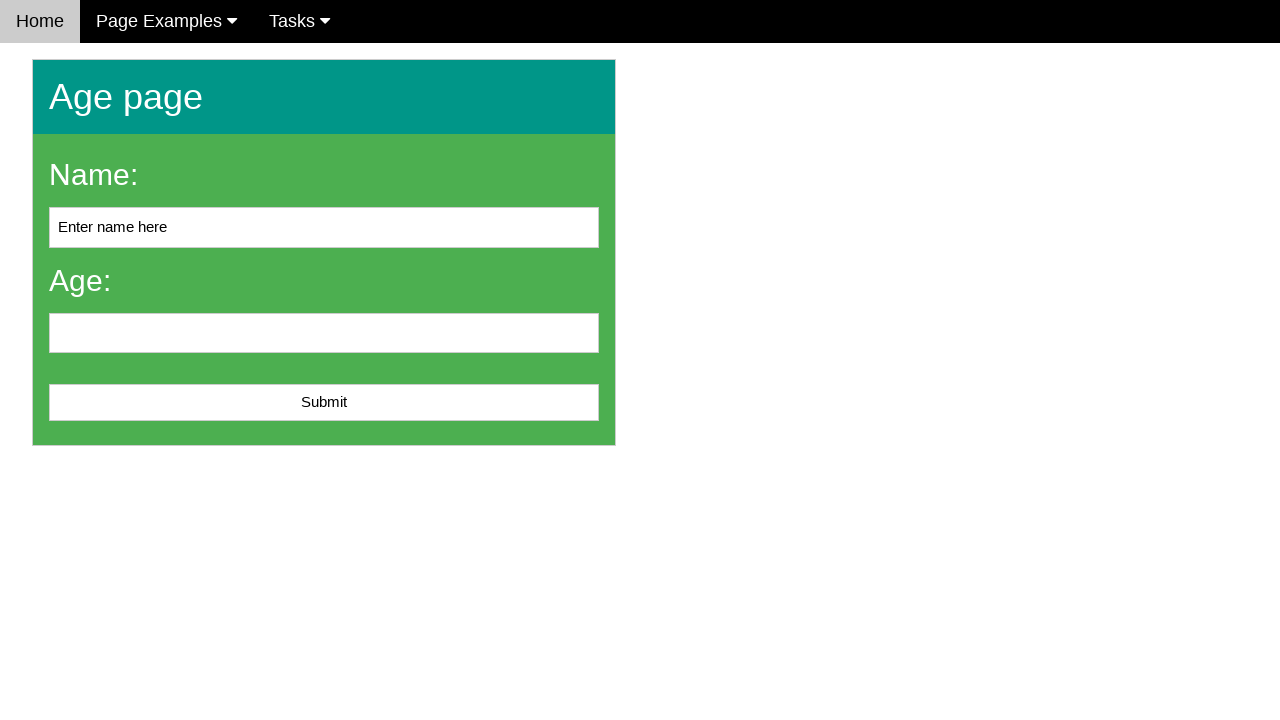

Filled name field with 'Emma Wilson' on #name
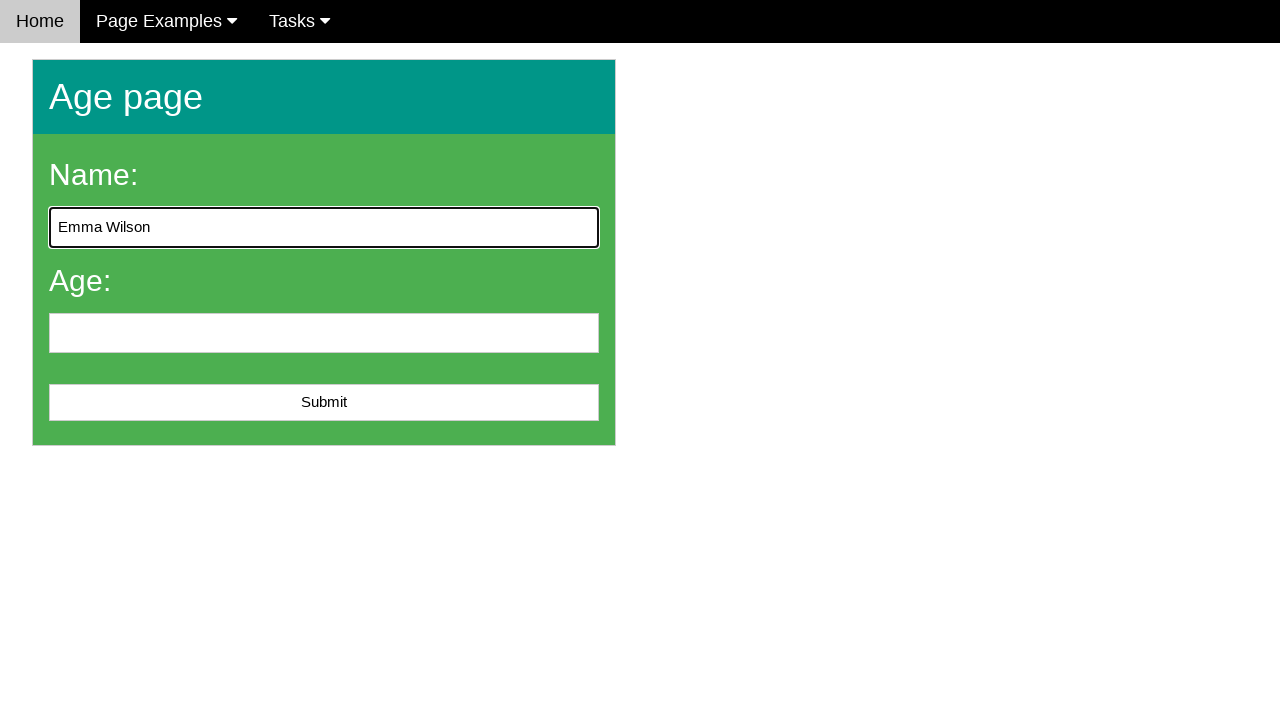

Filled age field with '15' to test teenager message on input[name='age']
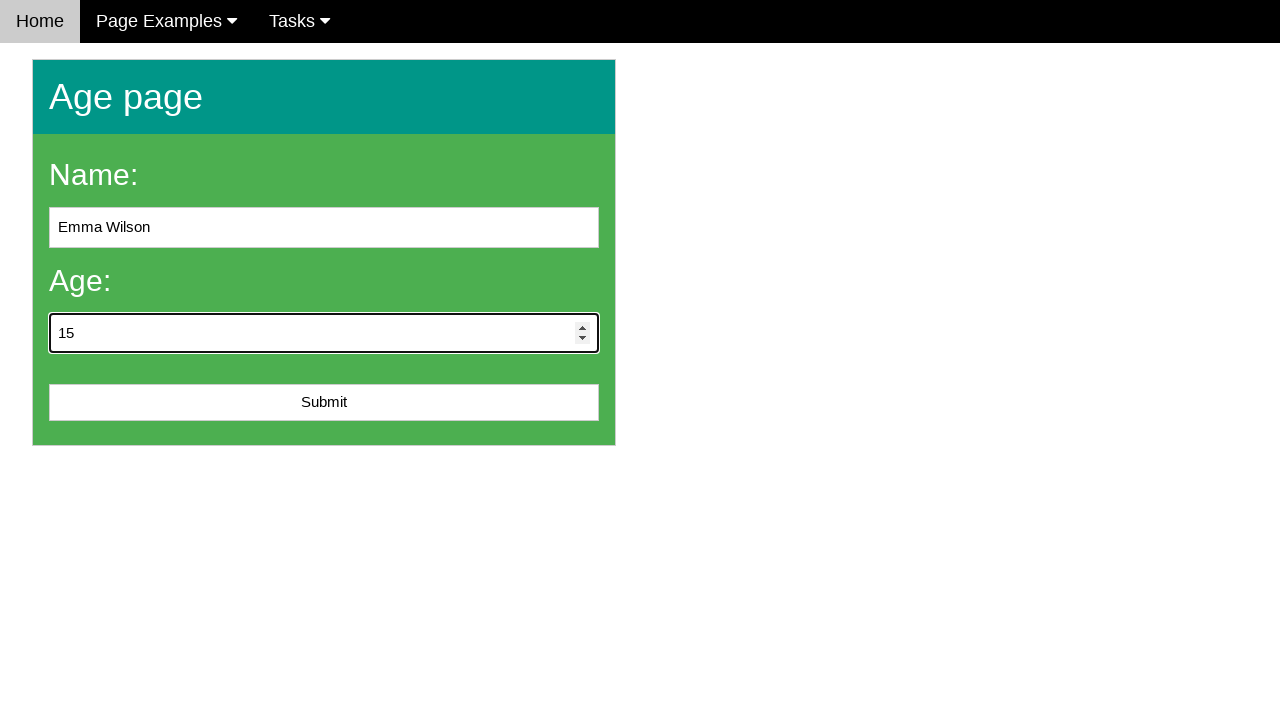

Clicked submit button to submit age form at (324, 403) on #submit
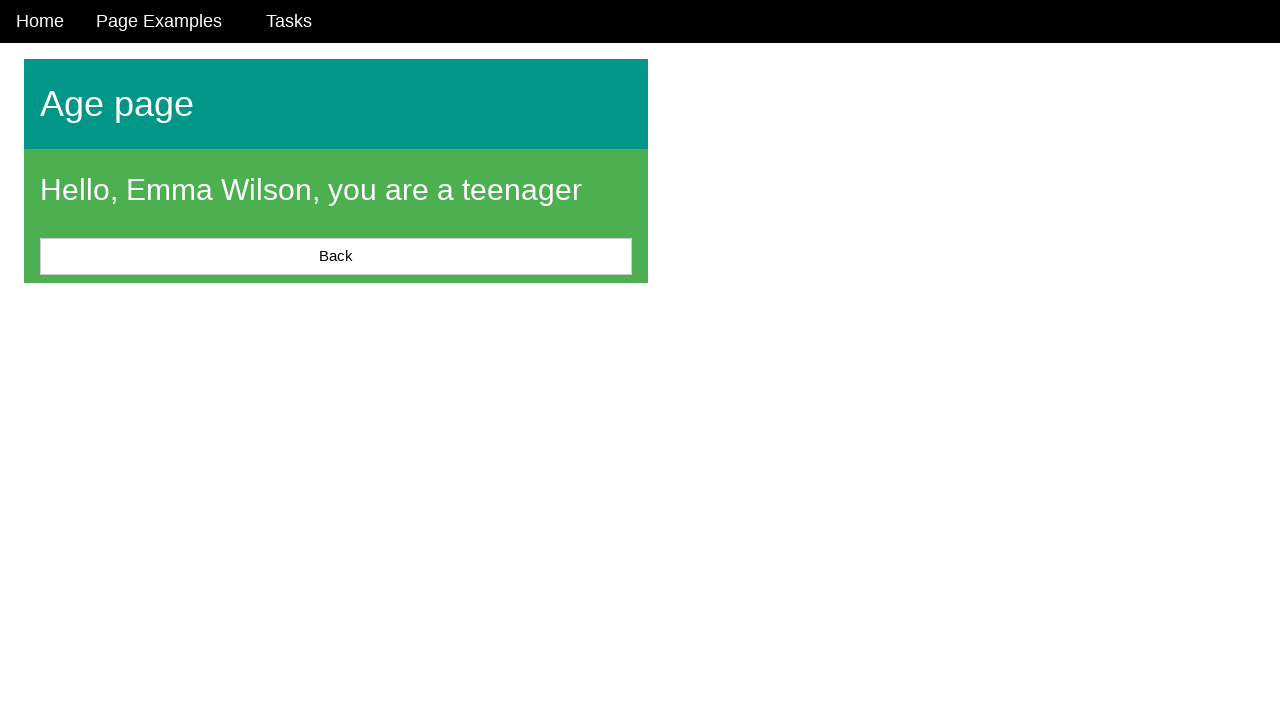

Teenager message appeared on page
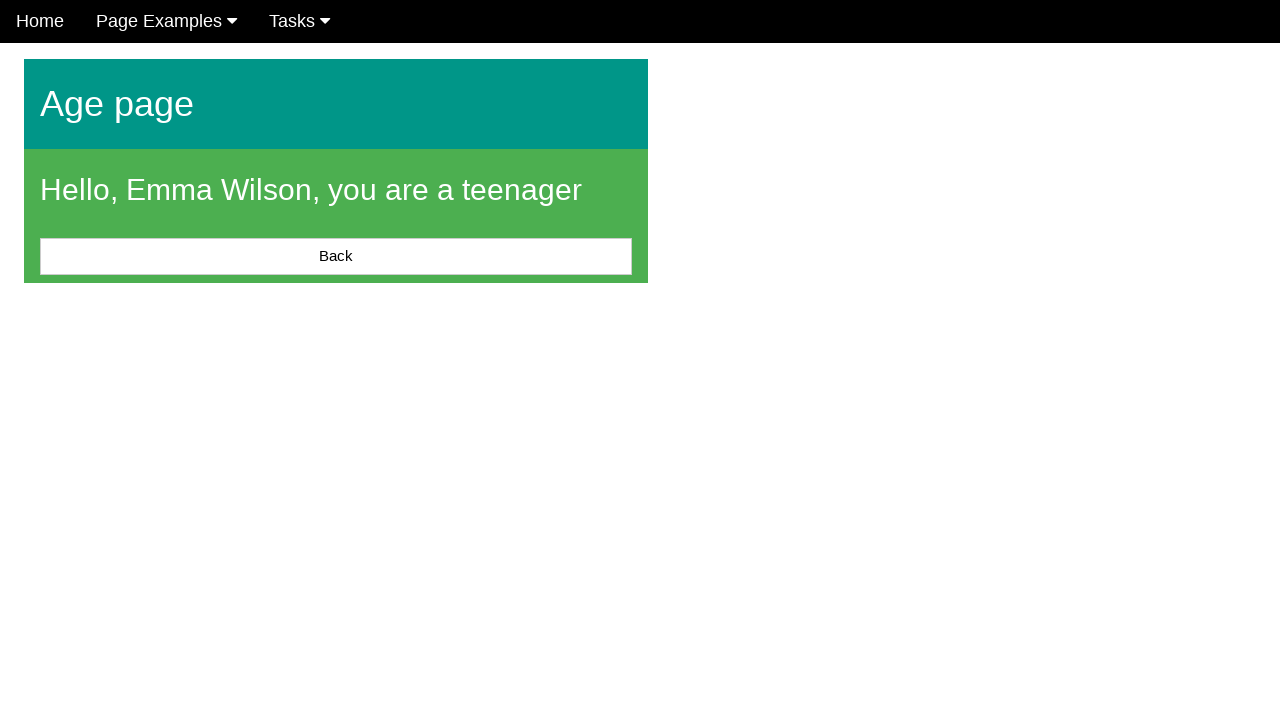

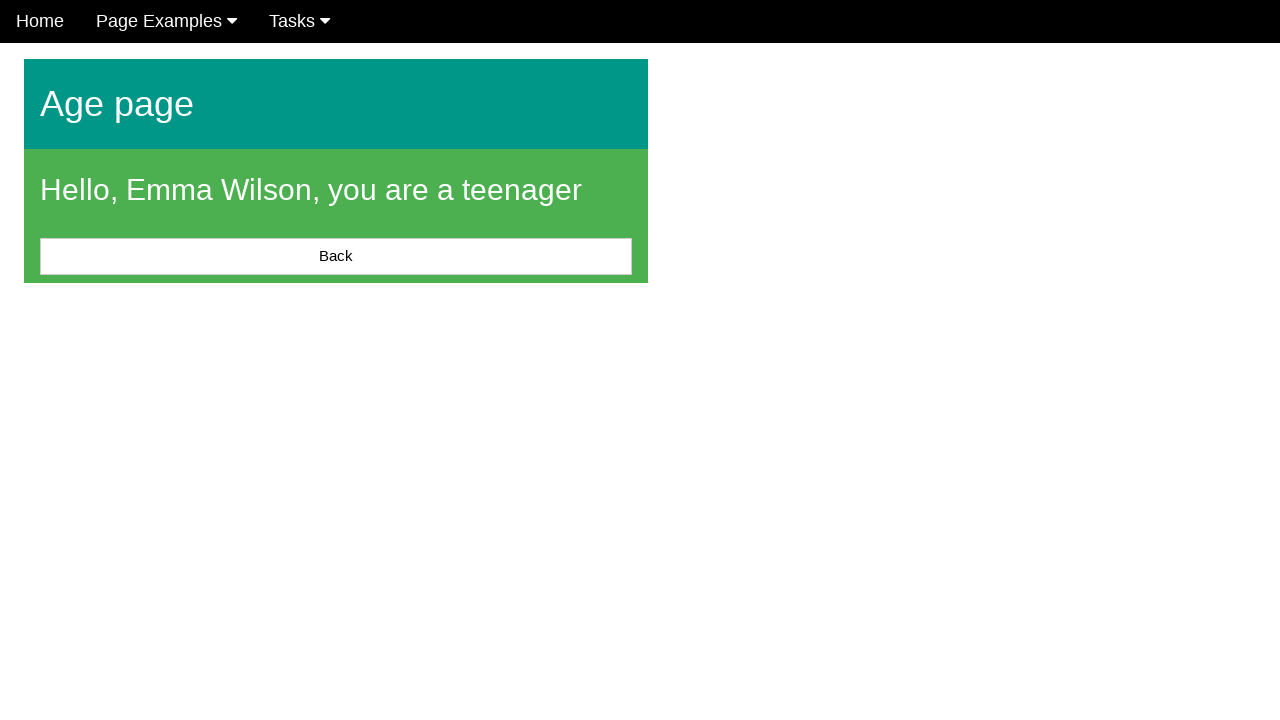